Clicks all checkboxes on the page by finding all checkbox input elements

Starting URL: https://rahulshettyacademy.com/AutomationPractice/

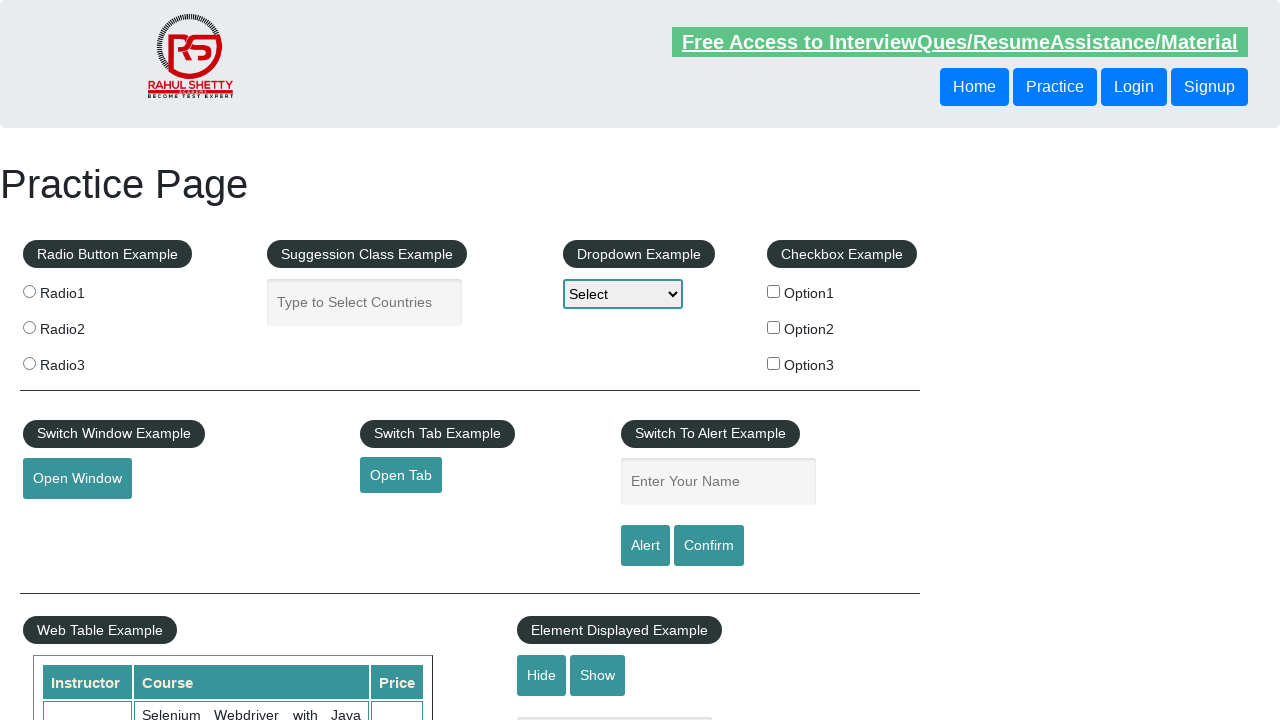

Located all checkbox input elements on the page
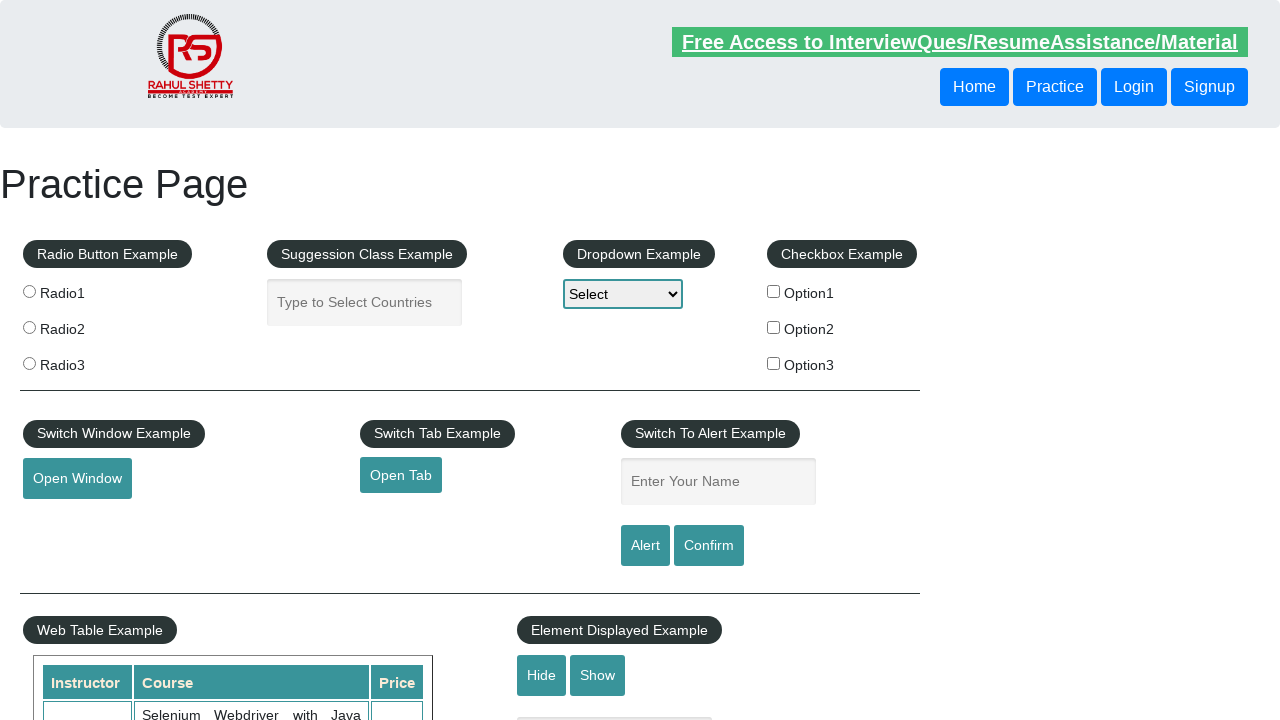

Clicked a checkbox element at (774, 291) on input[type='checkbox'] >> nth=0
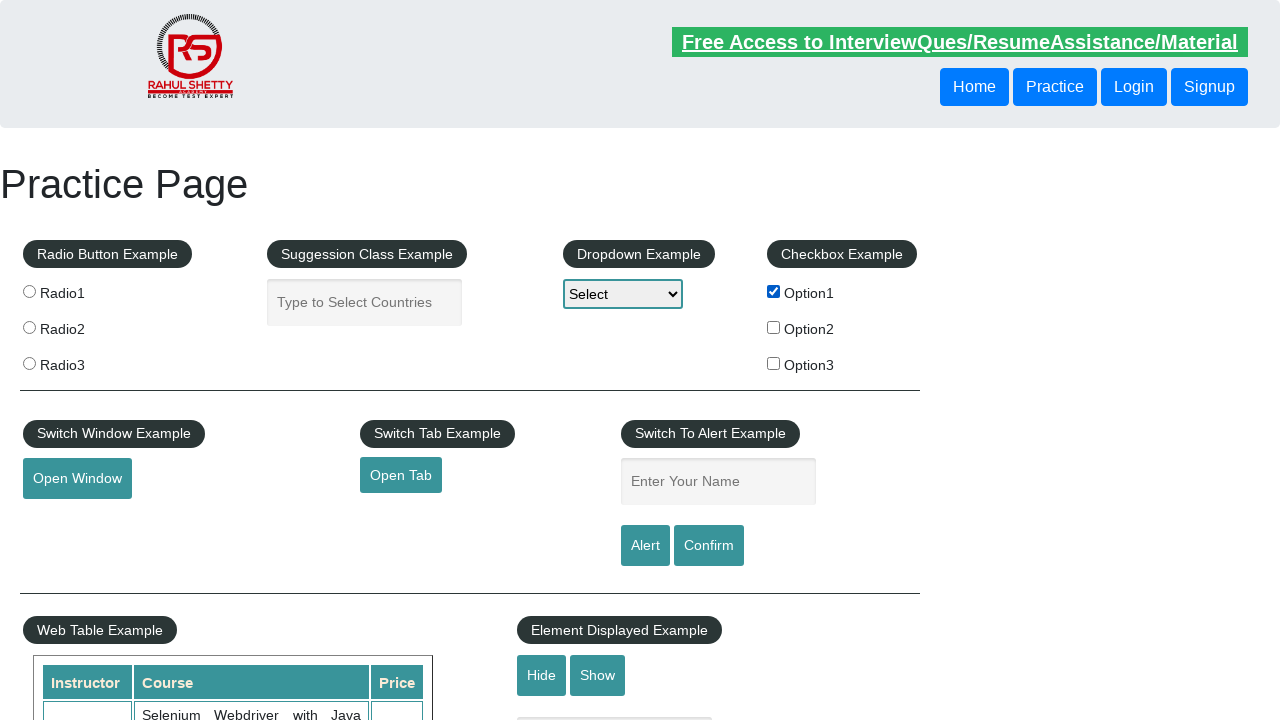

Clicked a checkbox element at (774, 327) on input[type='checkbox'] >> nth=1
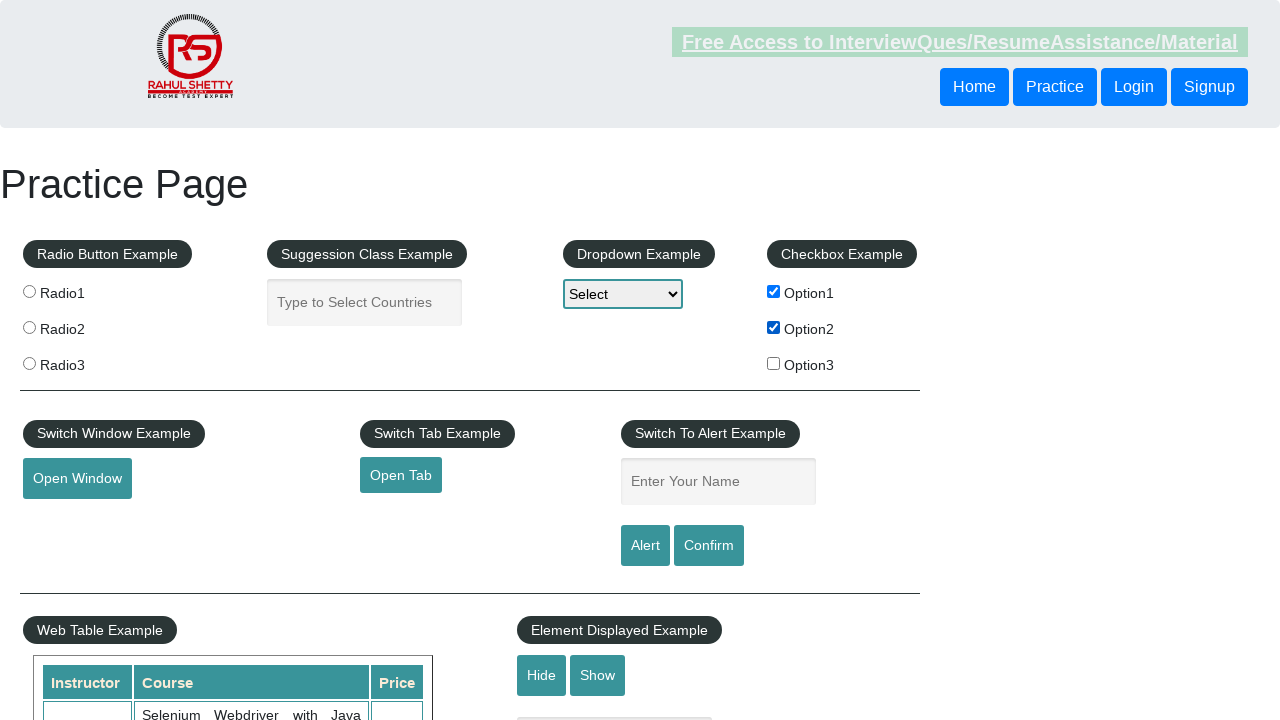

Clicked a checkbox element at (774, 363) on input[type='checkbox'] >> nth=2
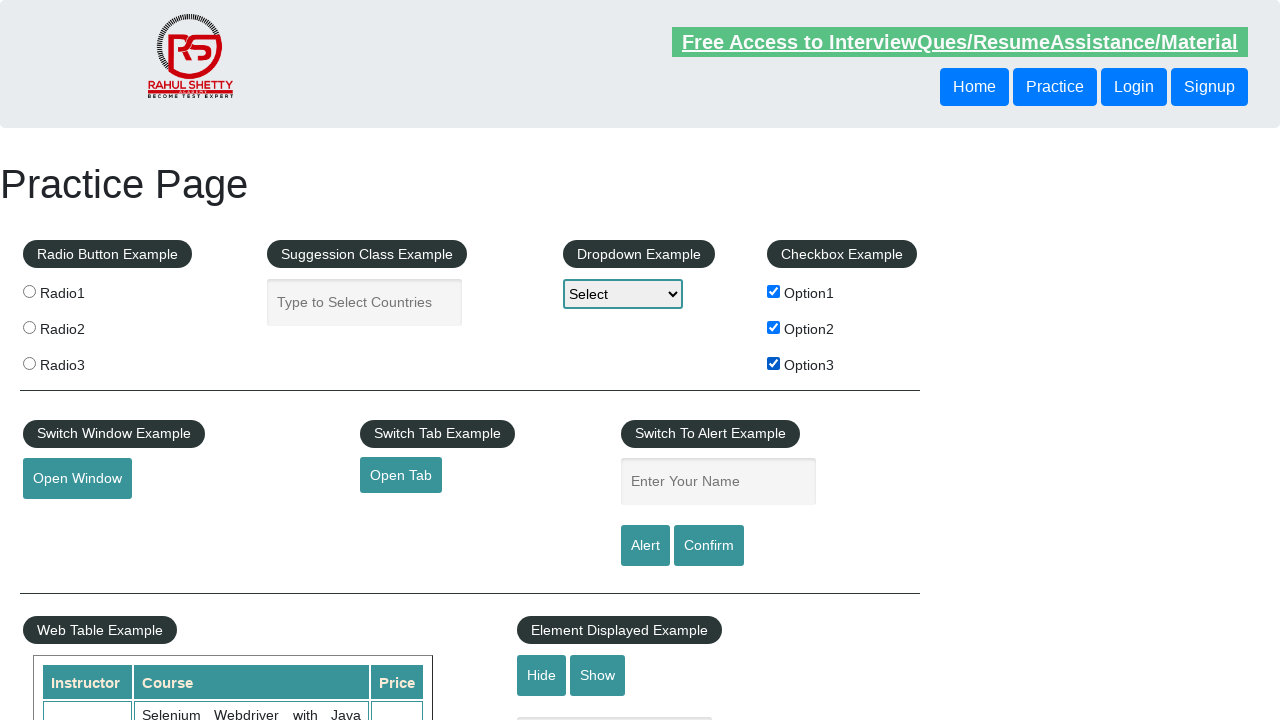

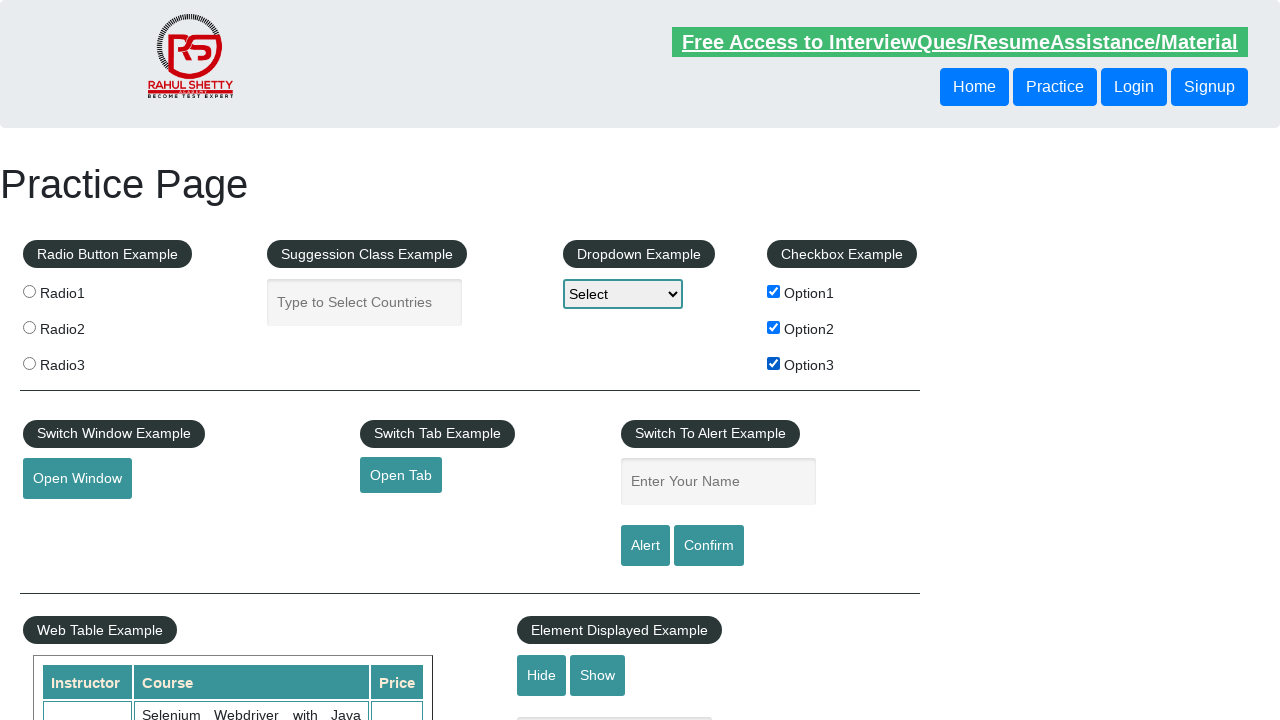